Tests the Add/Remove Elements functionality by clicking the Add Element button to create a Delete button, verifying it appears, clicking it to remove it, and verifying the page heading is still visible.

Starting URL: https://the-internet.herokuapp.com/add_remove_elements/

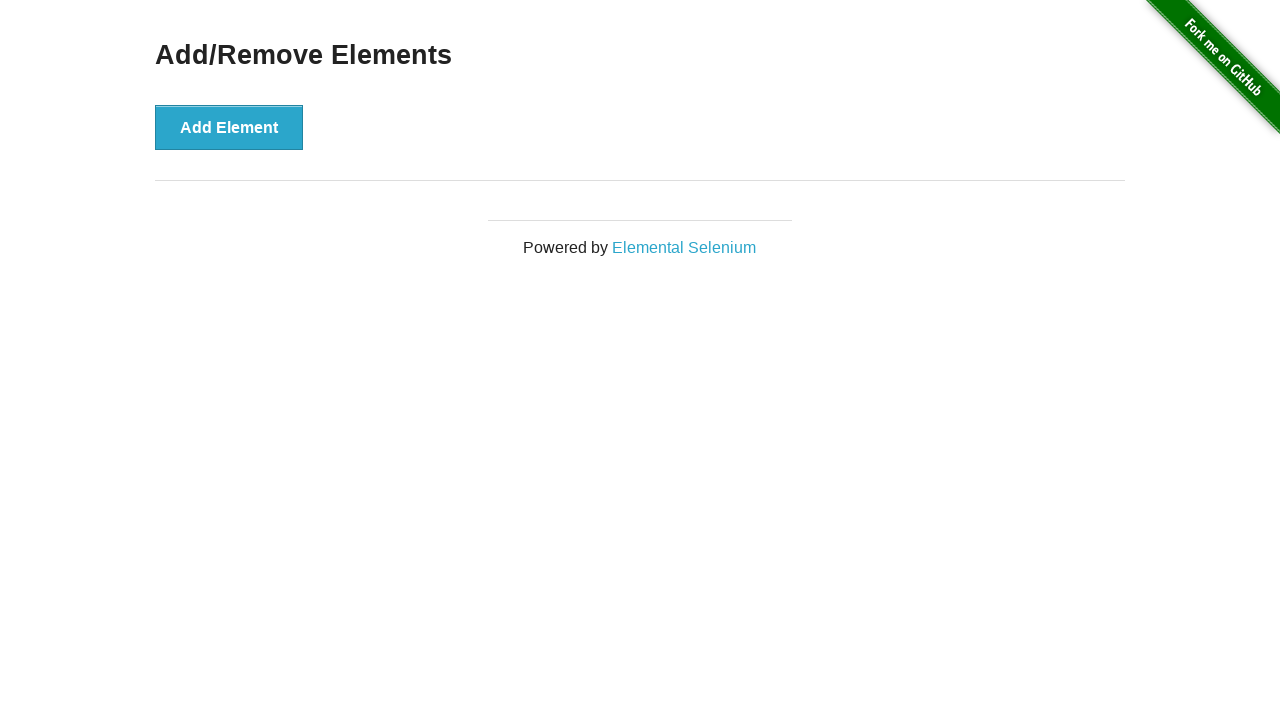

Clicked Add Element button to create a Delete button at (229, 127) on button[onclick='addElement()']
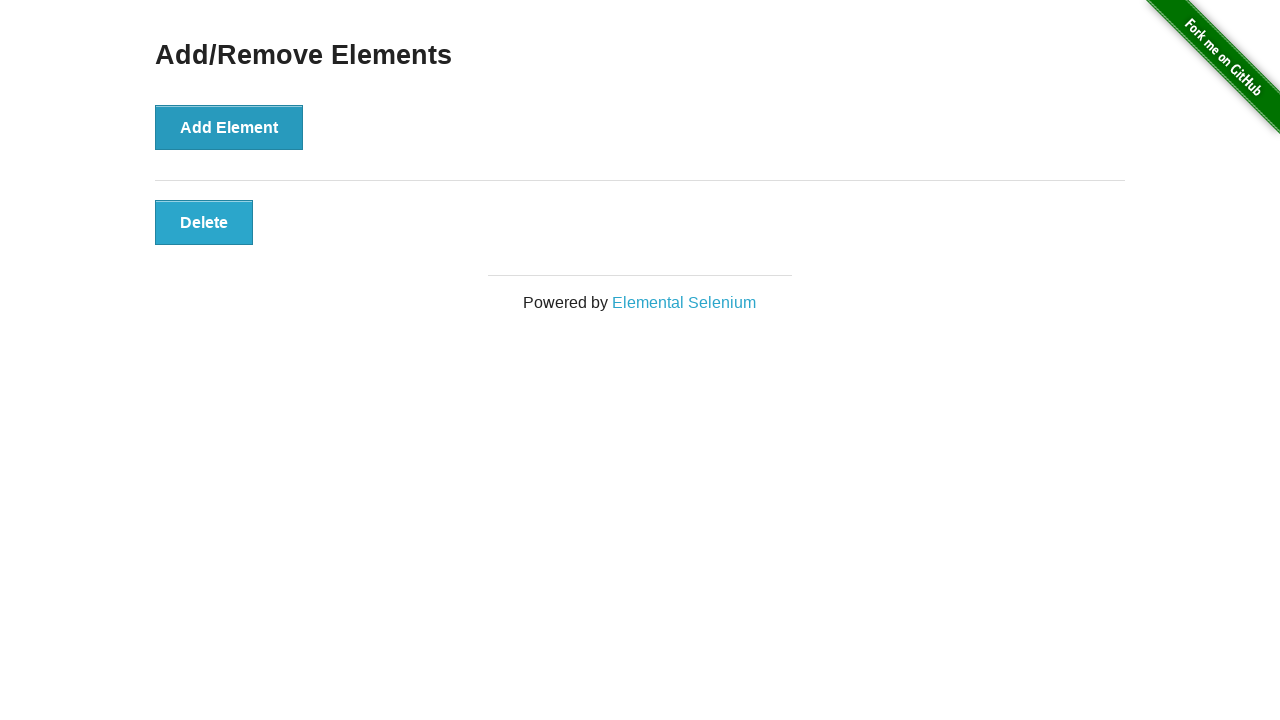

Delete button appeared and is visible
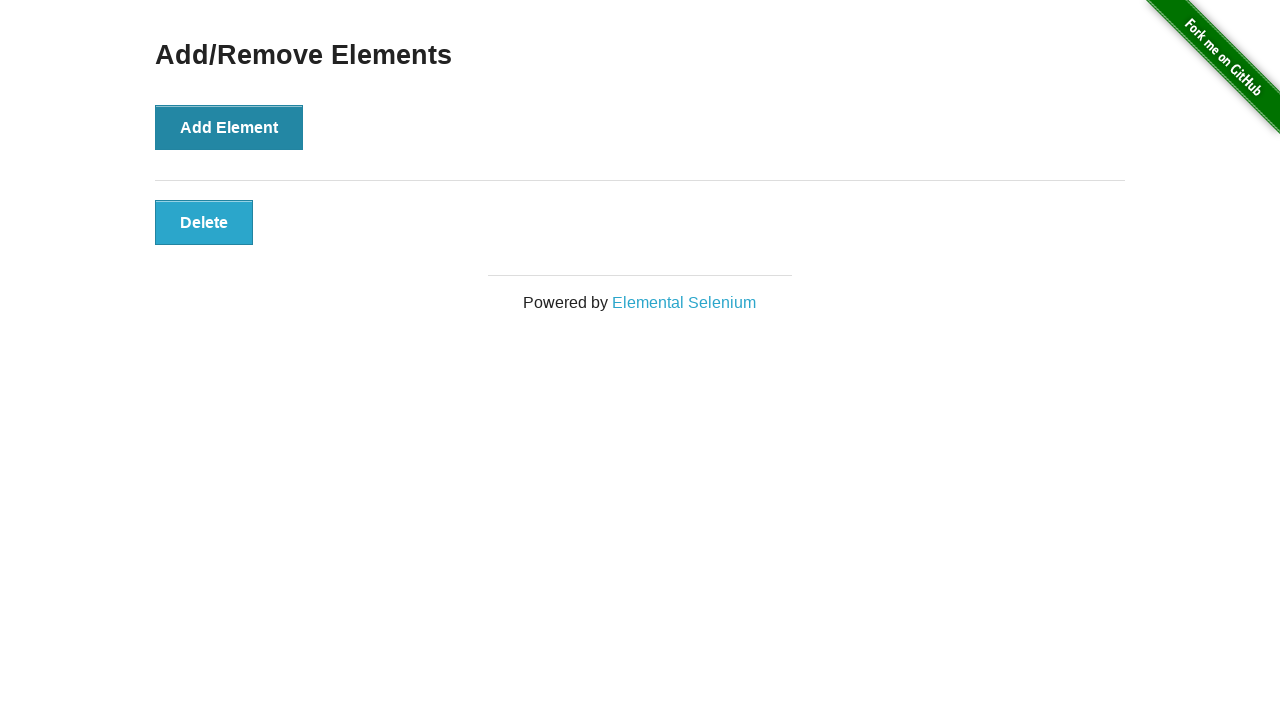

Clicked Delete button to remove the element at (204, 222) on button.added-manually
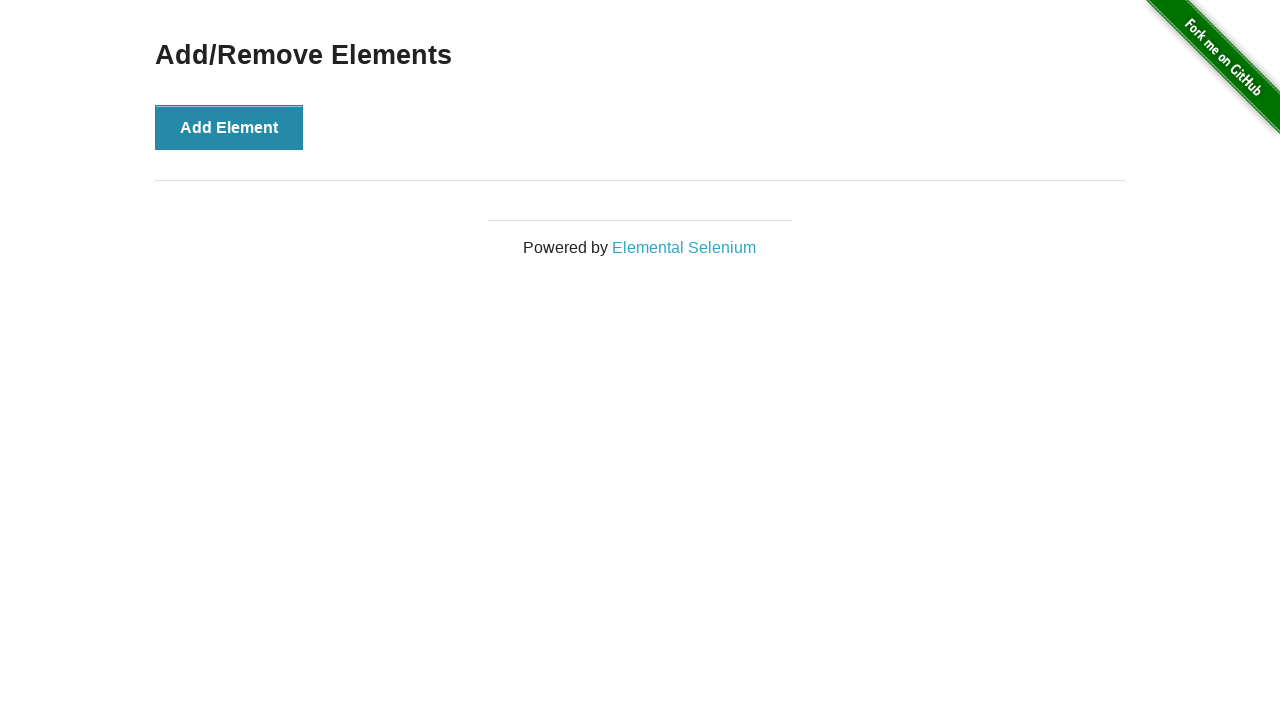

Verified 'Add/Remove Elements' heading is still visible after element removal
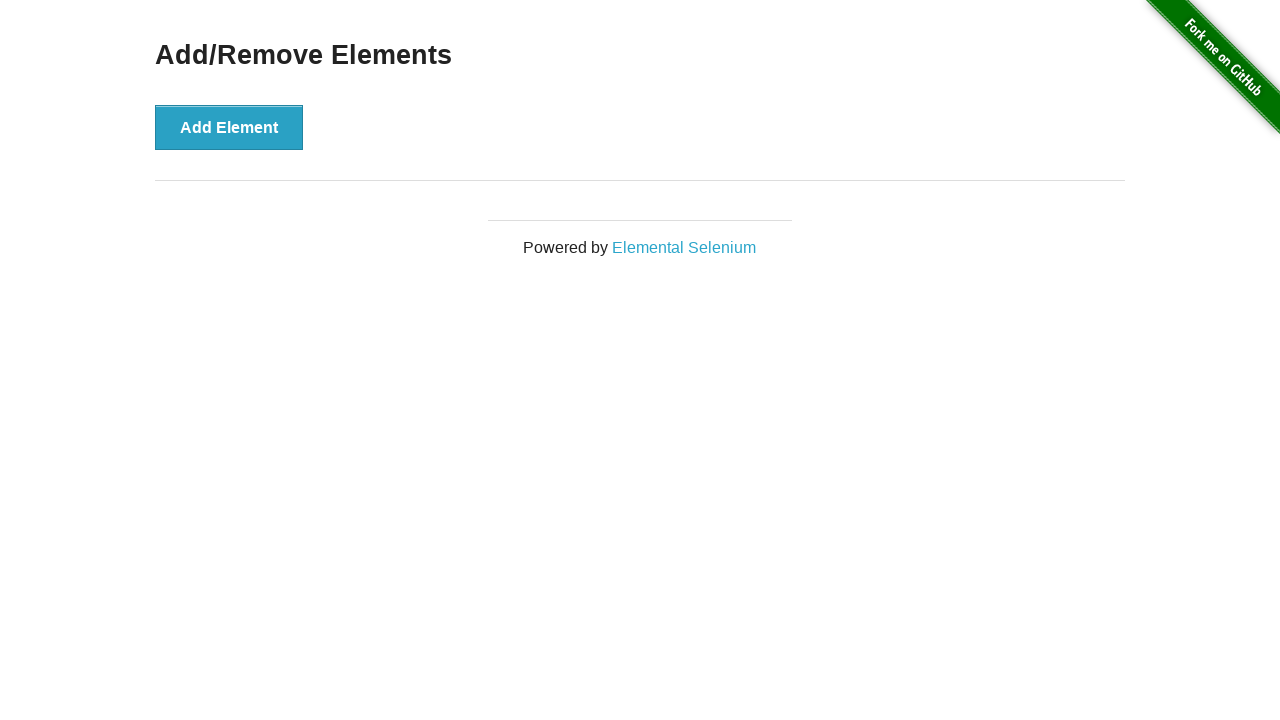

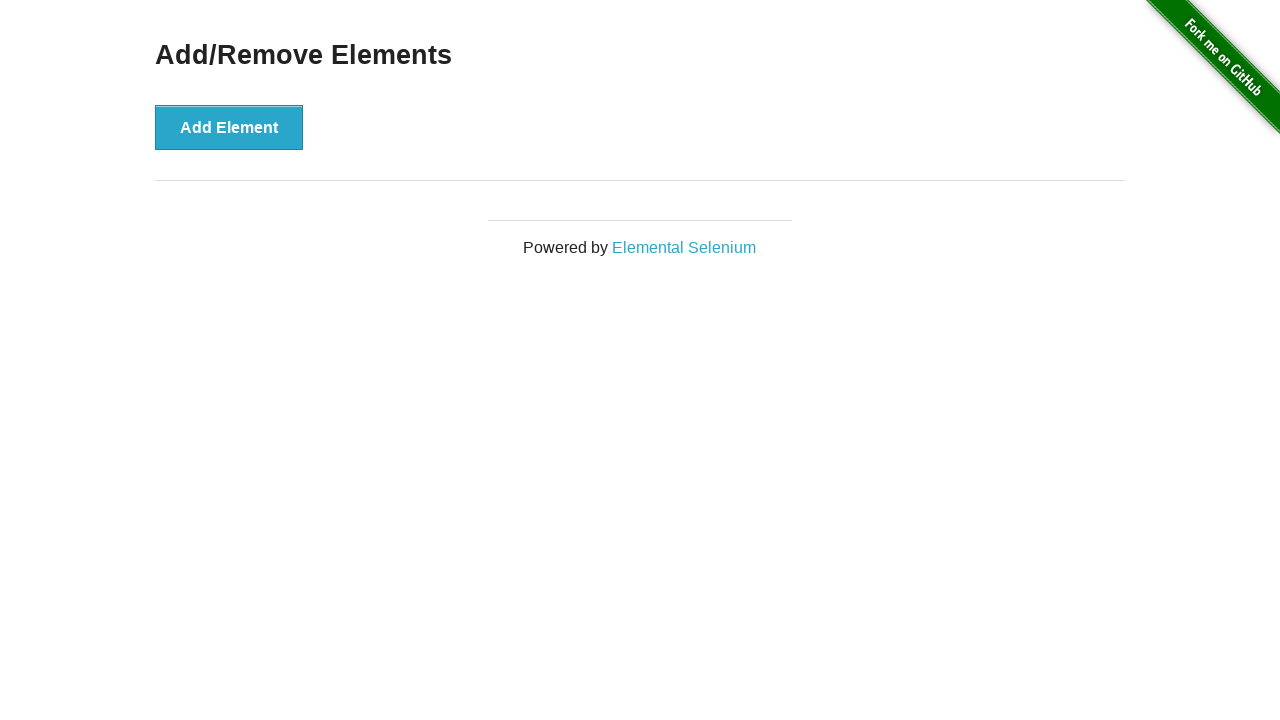